Tests sending a space key press to a specific element and verifies the result text displays the correct key pressed.

Starting URL: http://the-internet.herokuapp.com/key_presses

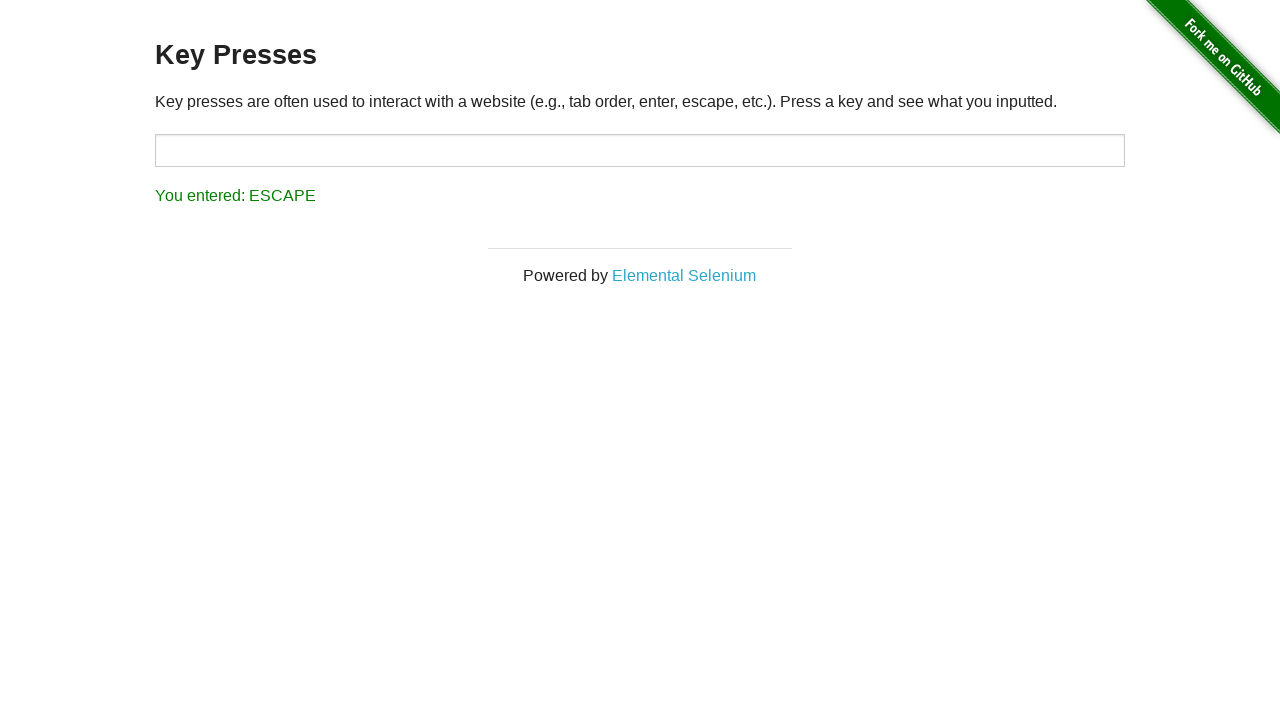

Sent space key press to target element on #target
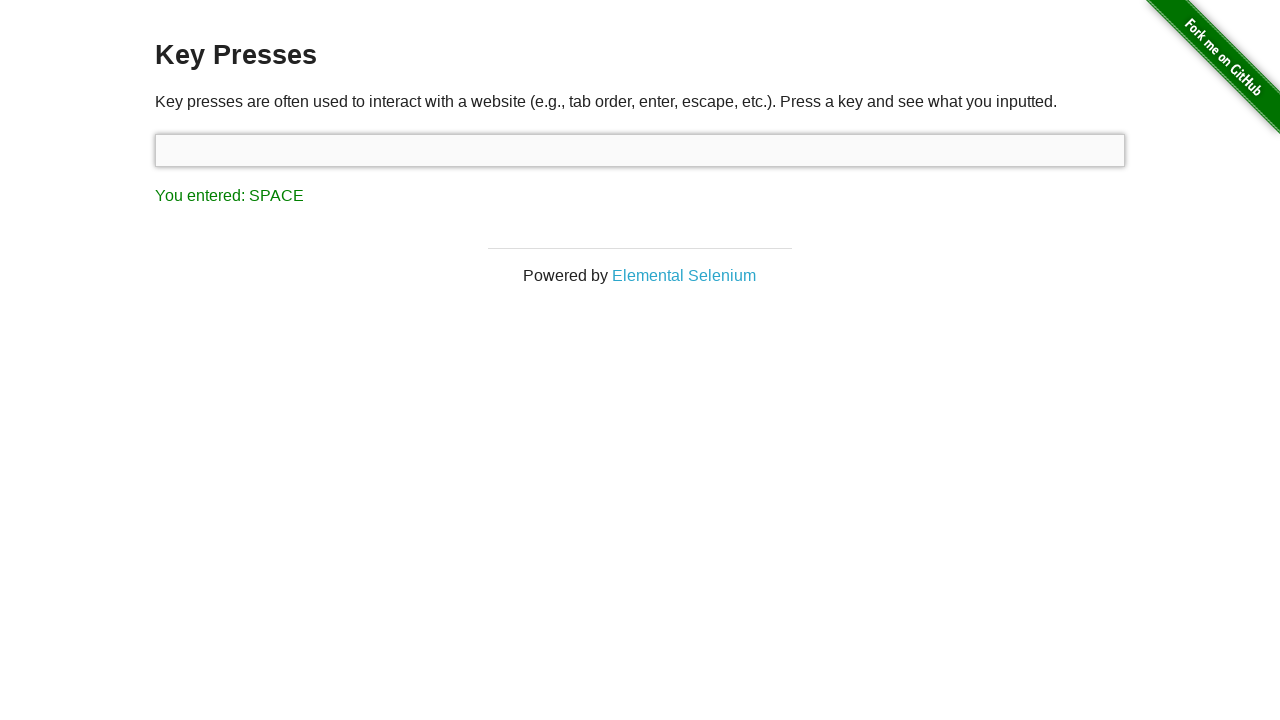

Result element loaded after space key press
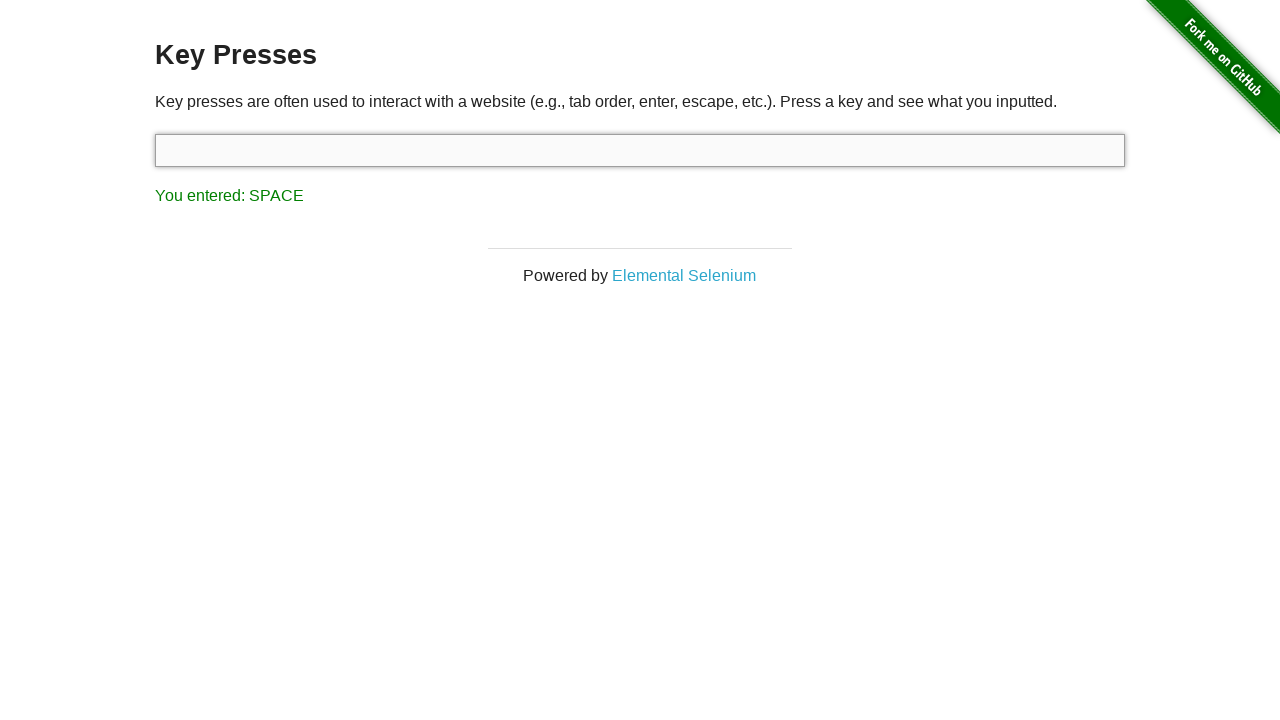

Retrieved result text: 'You entered: SPACE'
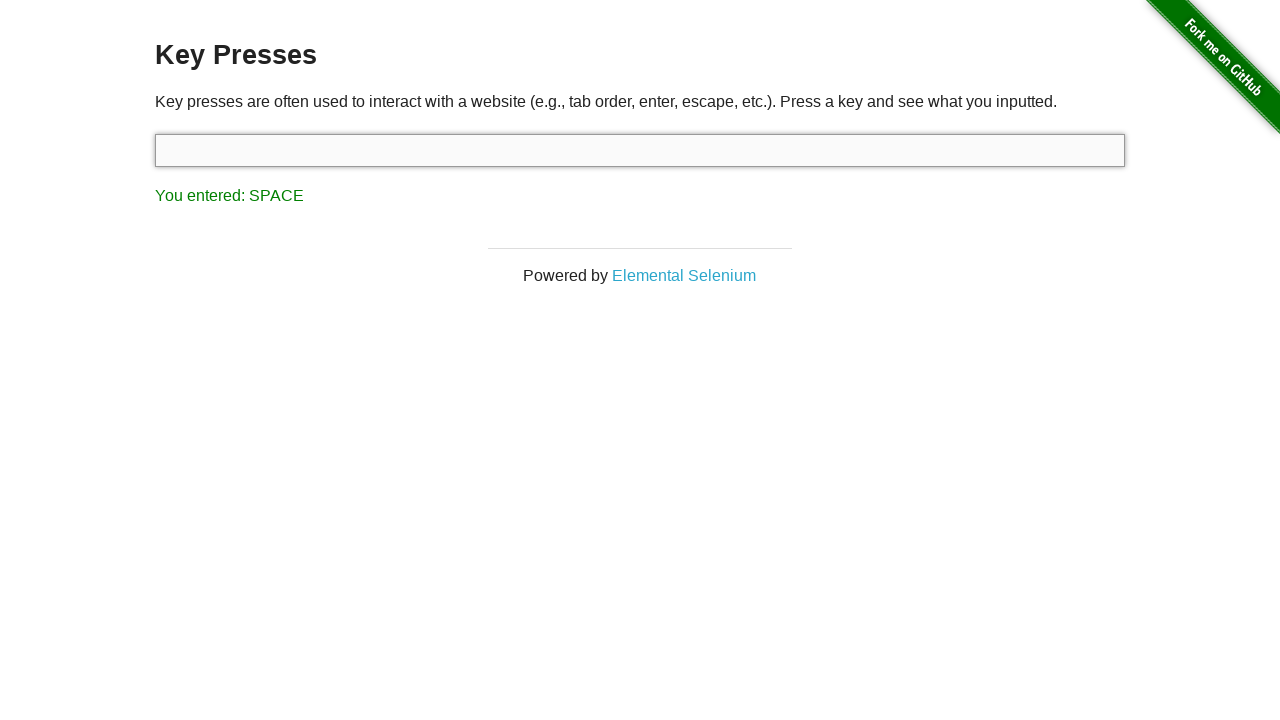

Verified result text displays 'You entered: SPACE' - assertion passed
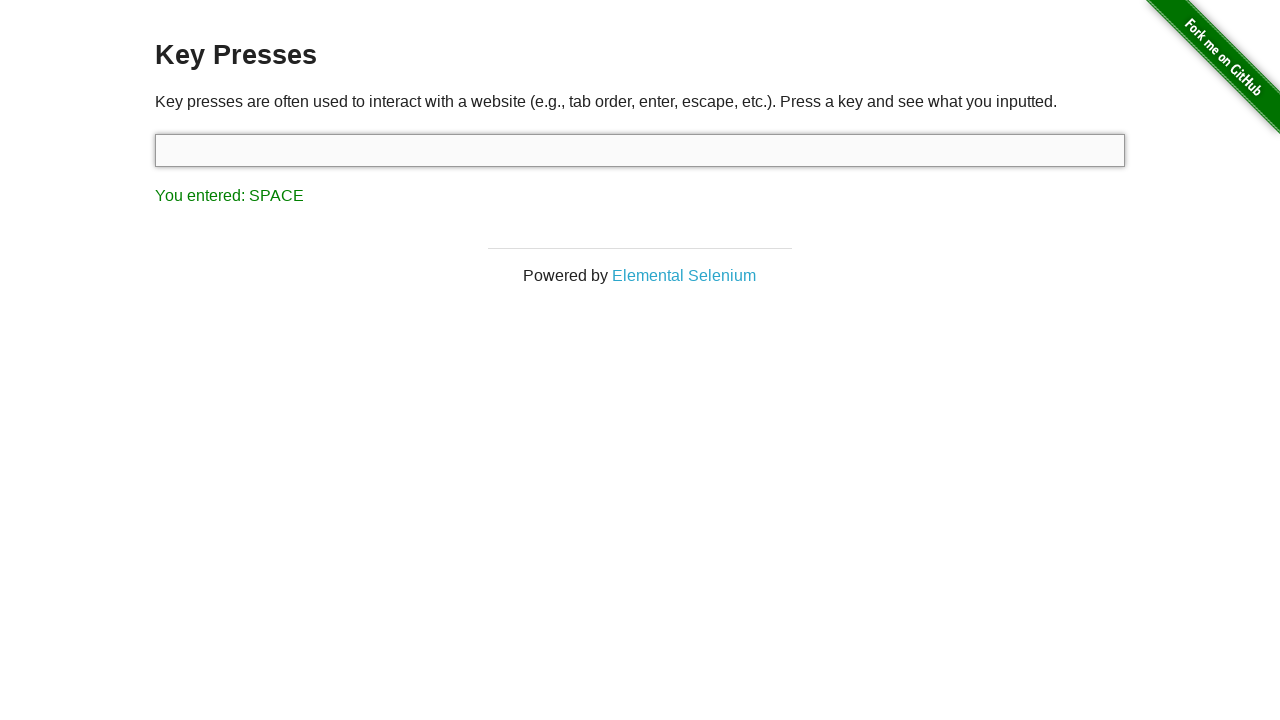

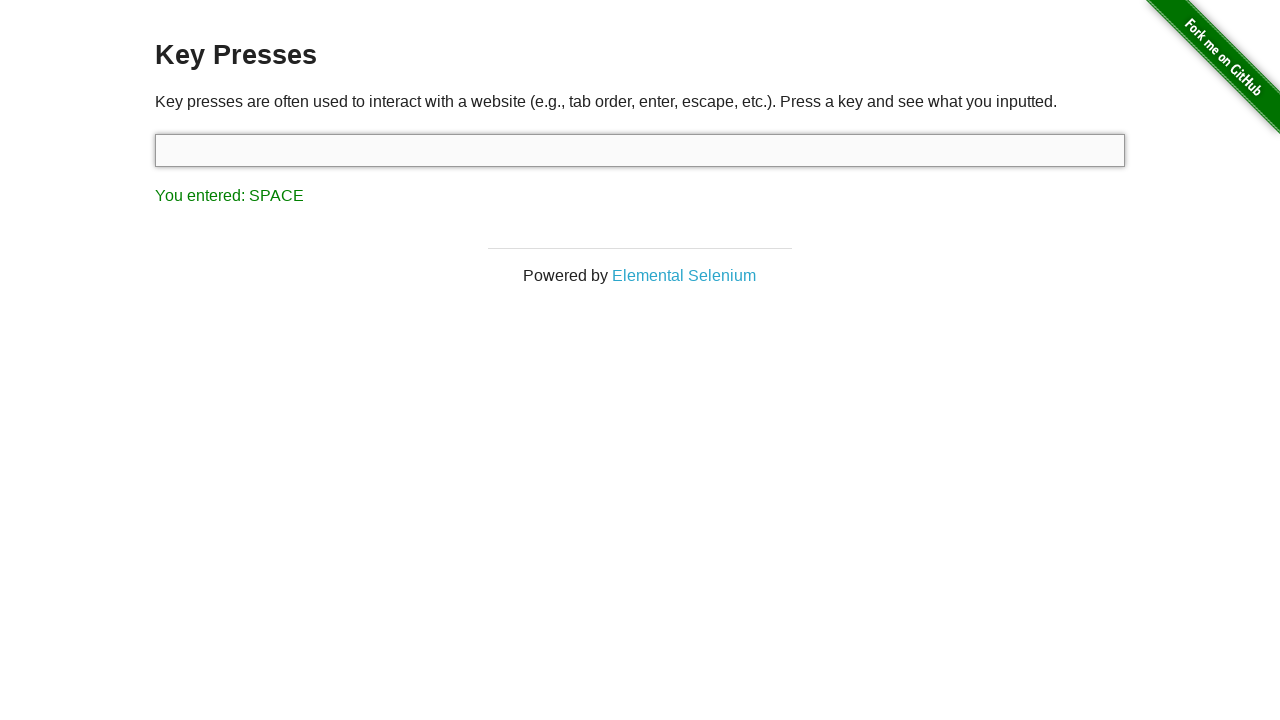